Tests nested frames navigation by clicking on the nested frames link, switching to the top frame, then to the middle frame, and verifying the content is accessible.

Starting URL: https://the-internet.herokuapp.com/

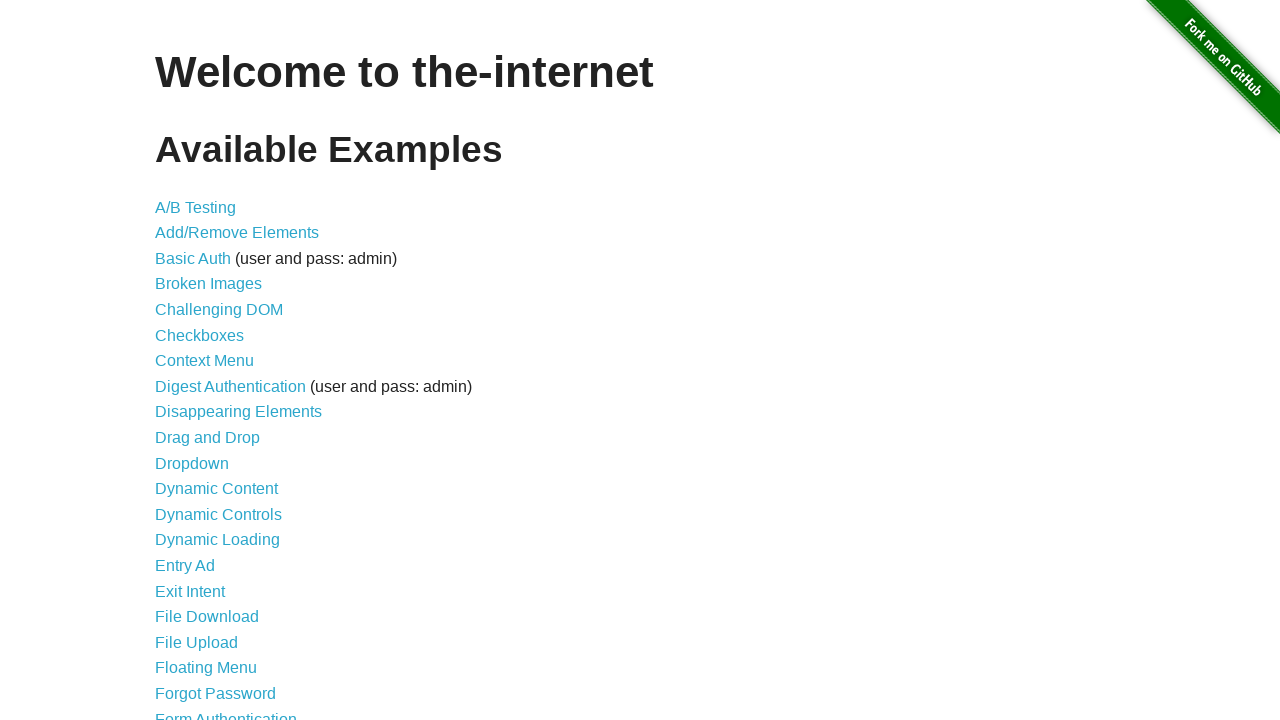

Clicked on nested frames link at (210, 395) on a[href='/nested_frames']
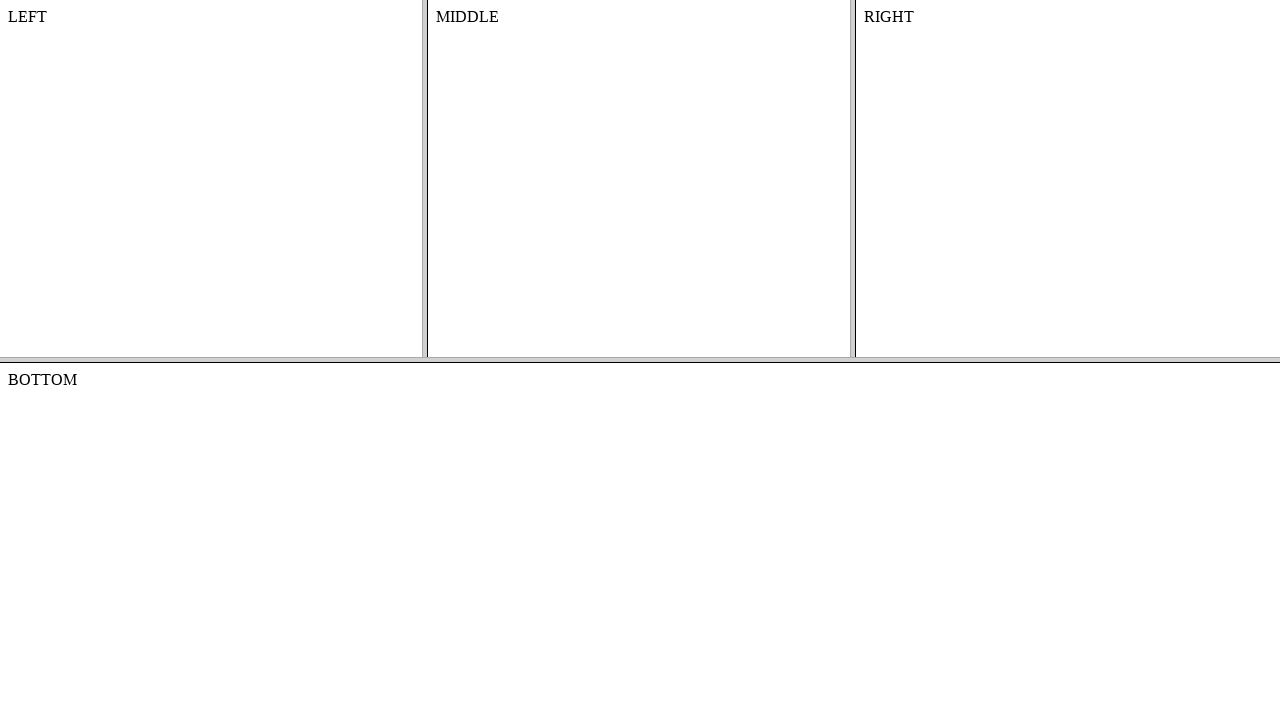

Located top frame
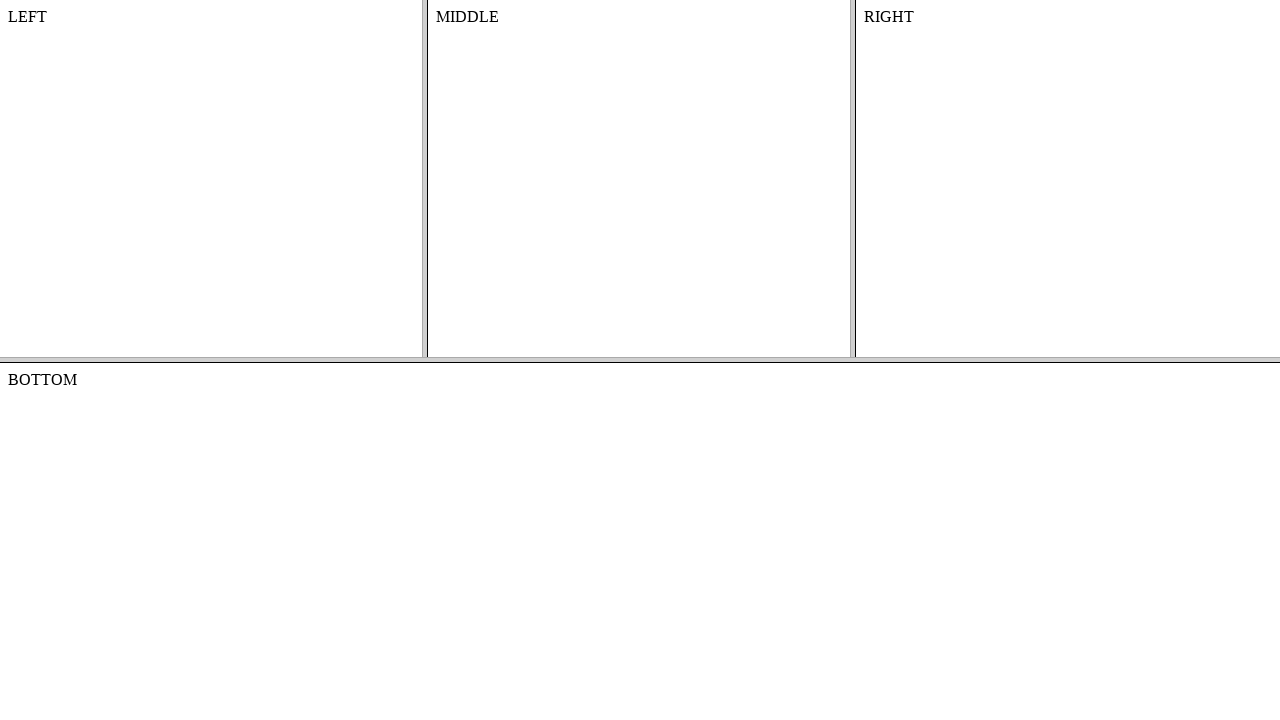

Located middle frame within top frame
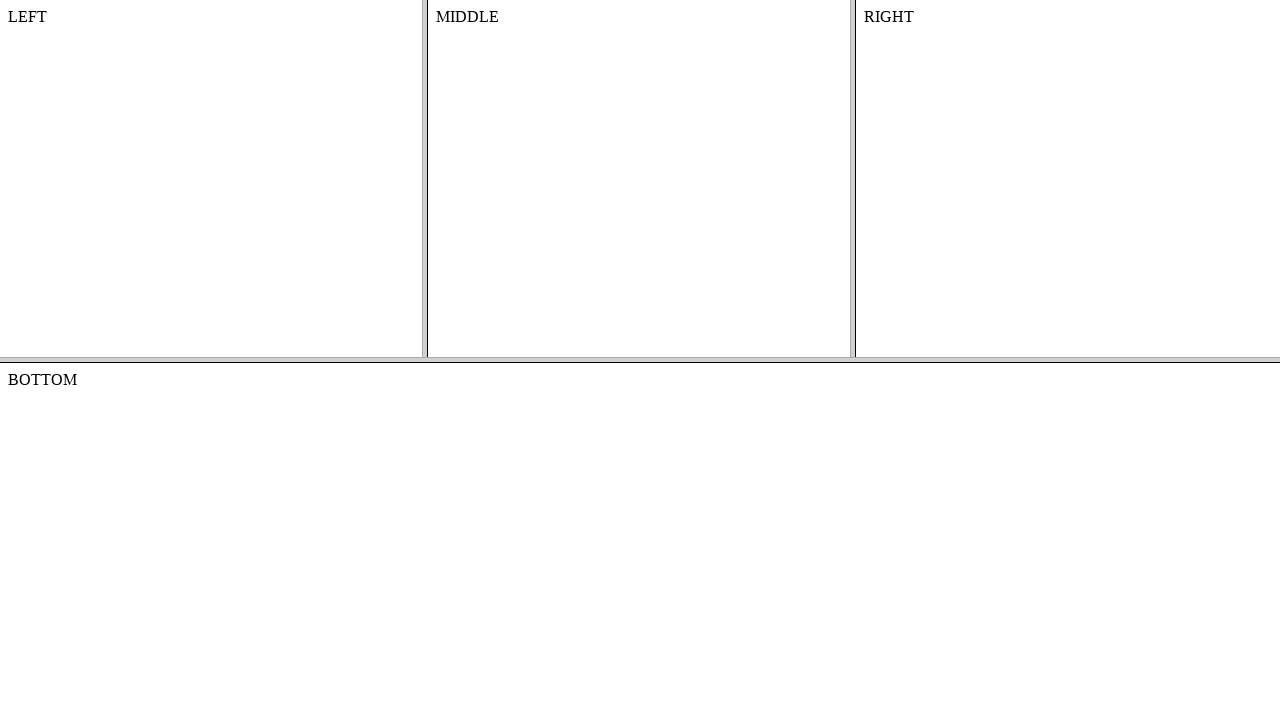

Content element in middle frame is now accessible
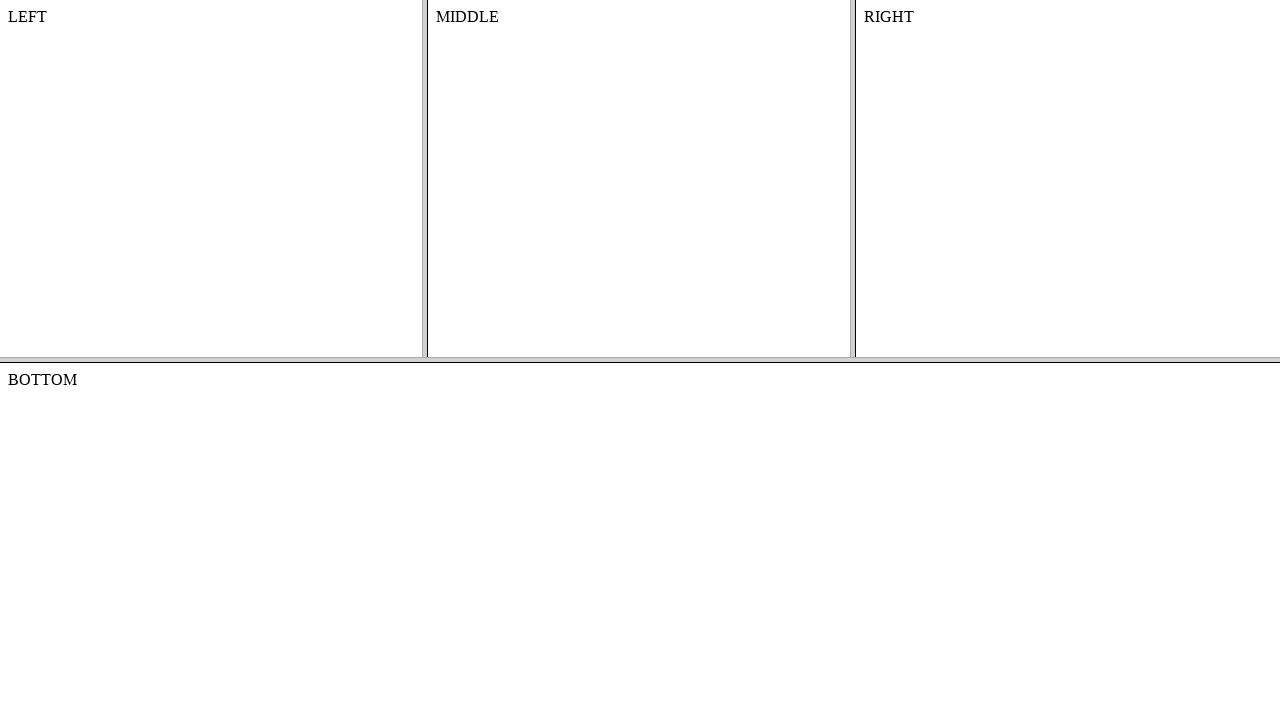

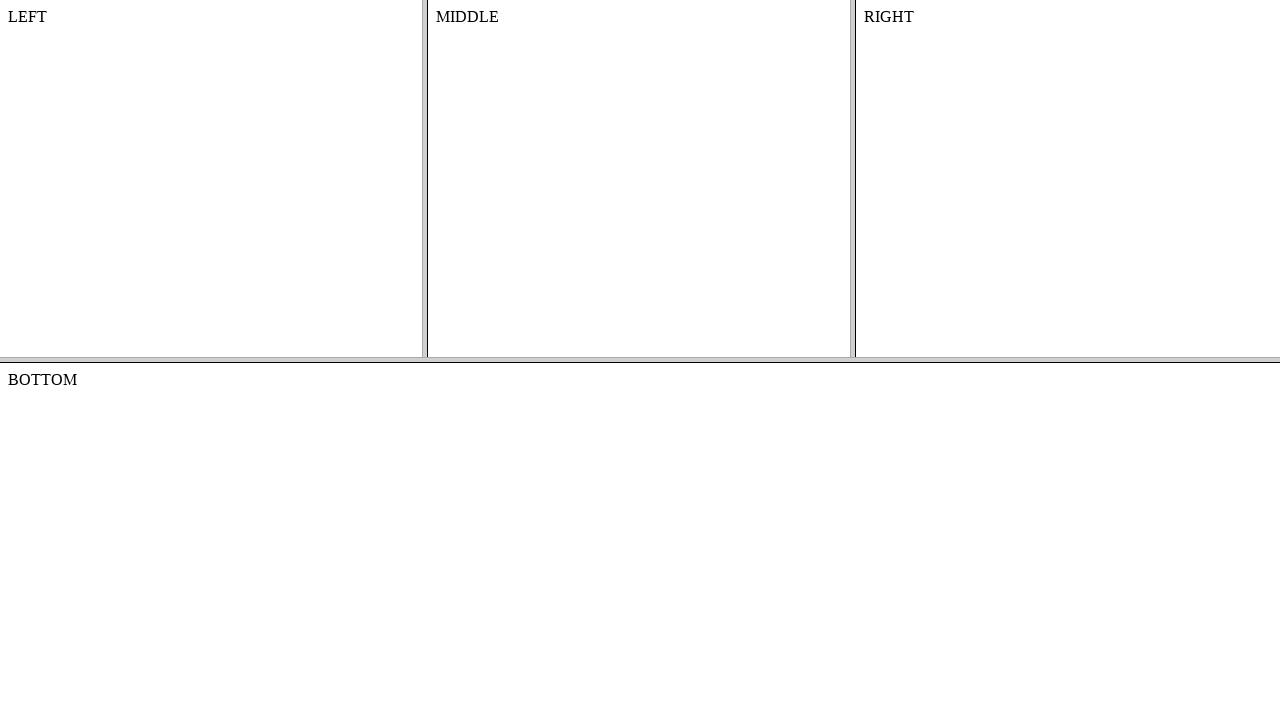